Tests keyboard input functionality by typing text with spaces and backspace into an input field

Starting URL: http://sahitest.com/demo/label.htm

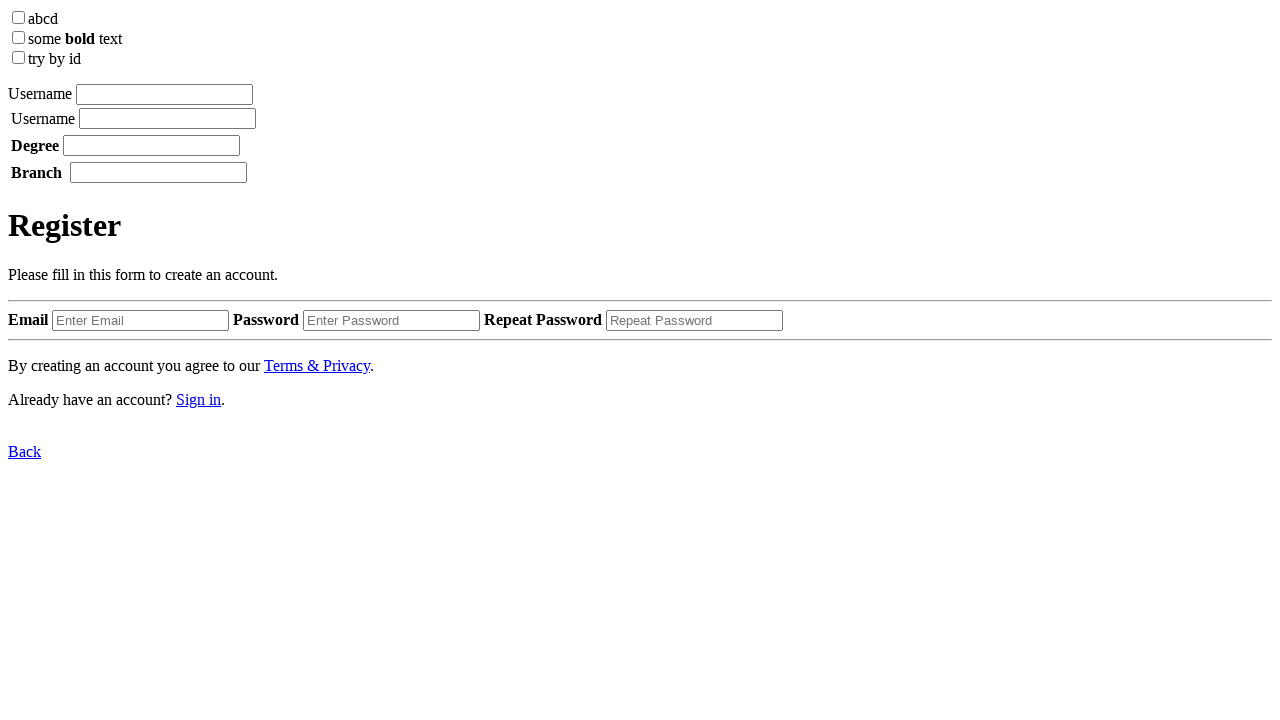

Clicked on the input field at (164, 94) on xpath=/html/body/label[1]/input
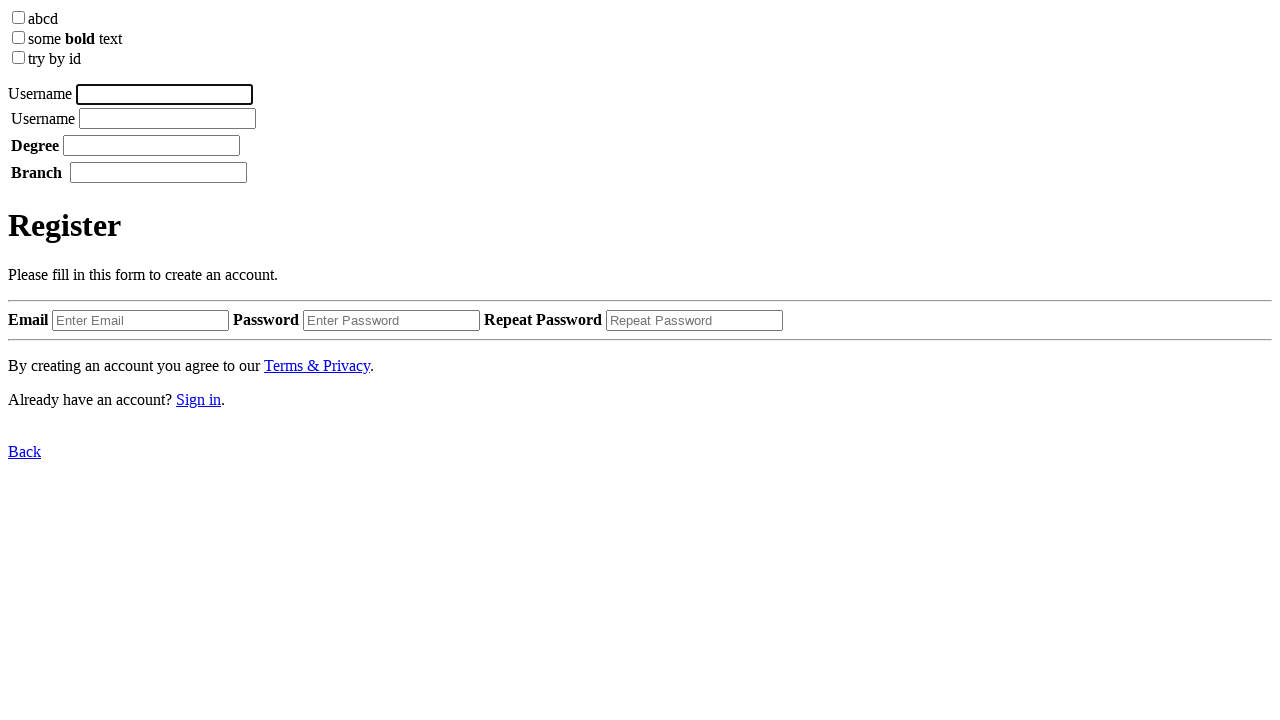

Typed 'username' into the input field
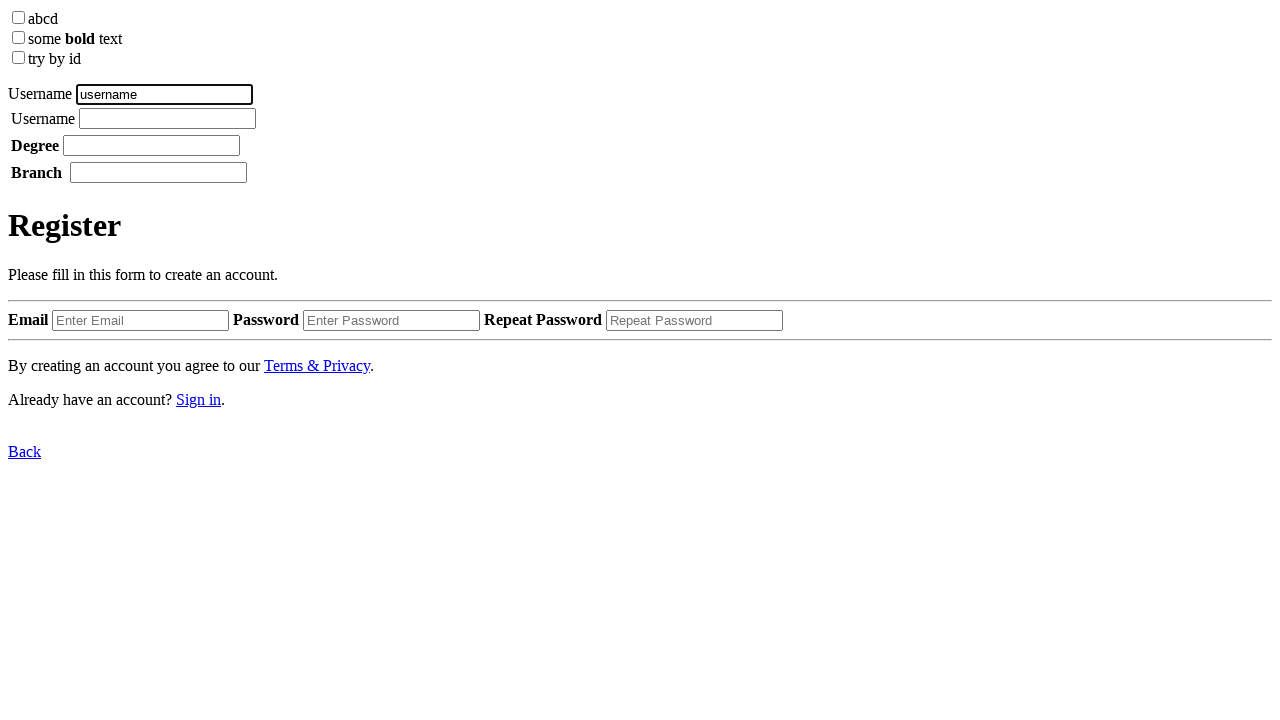

Pressed space key
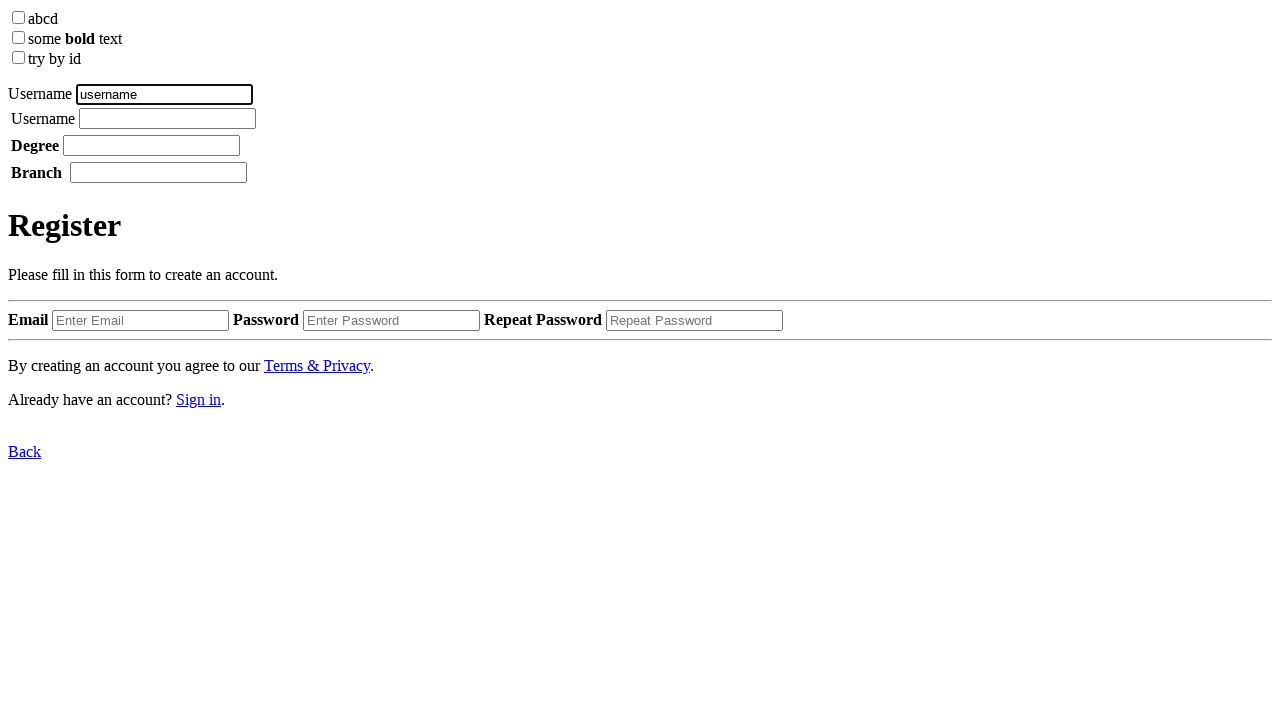

Typed 'tom' into the input field
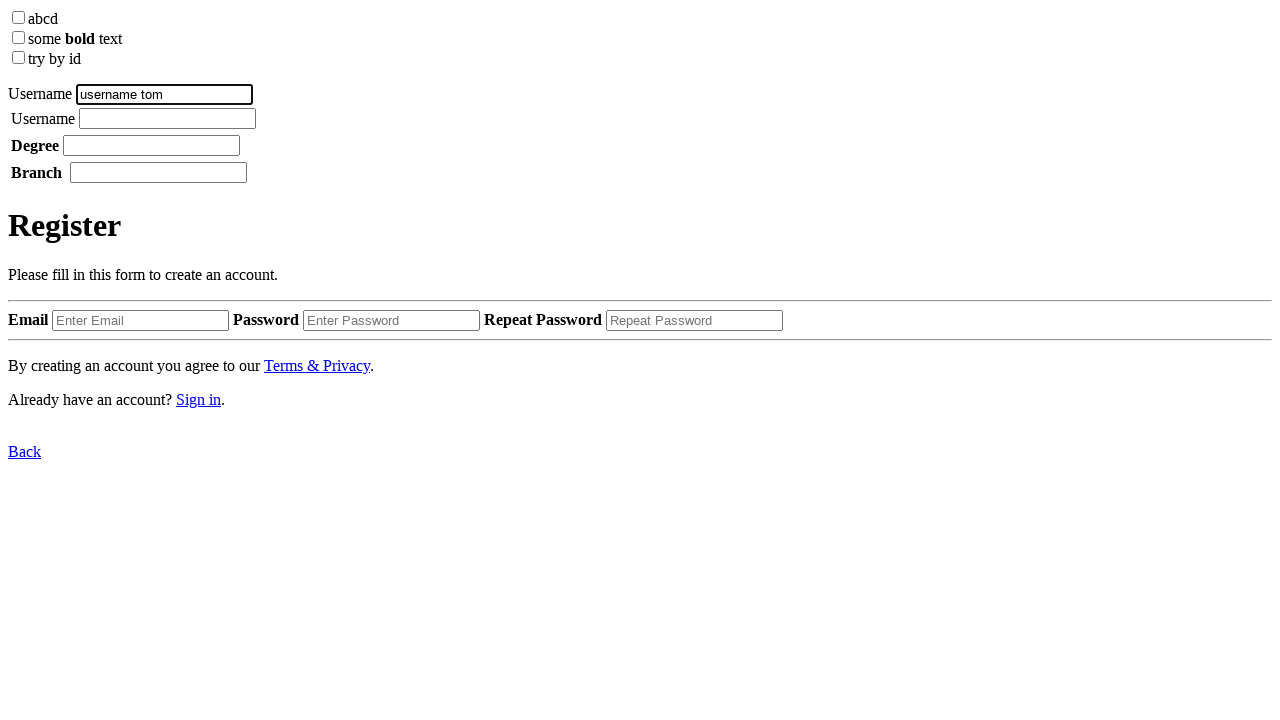

Pressed backspace to delete the last character
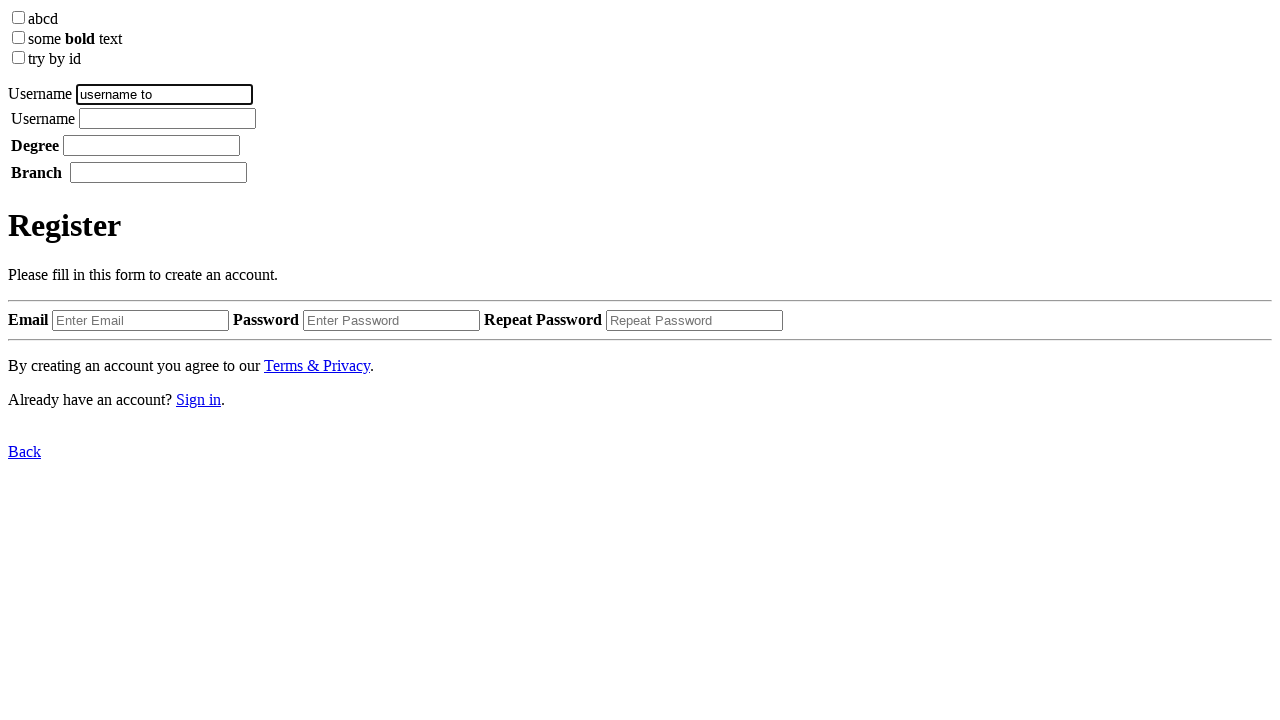

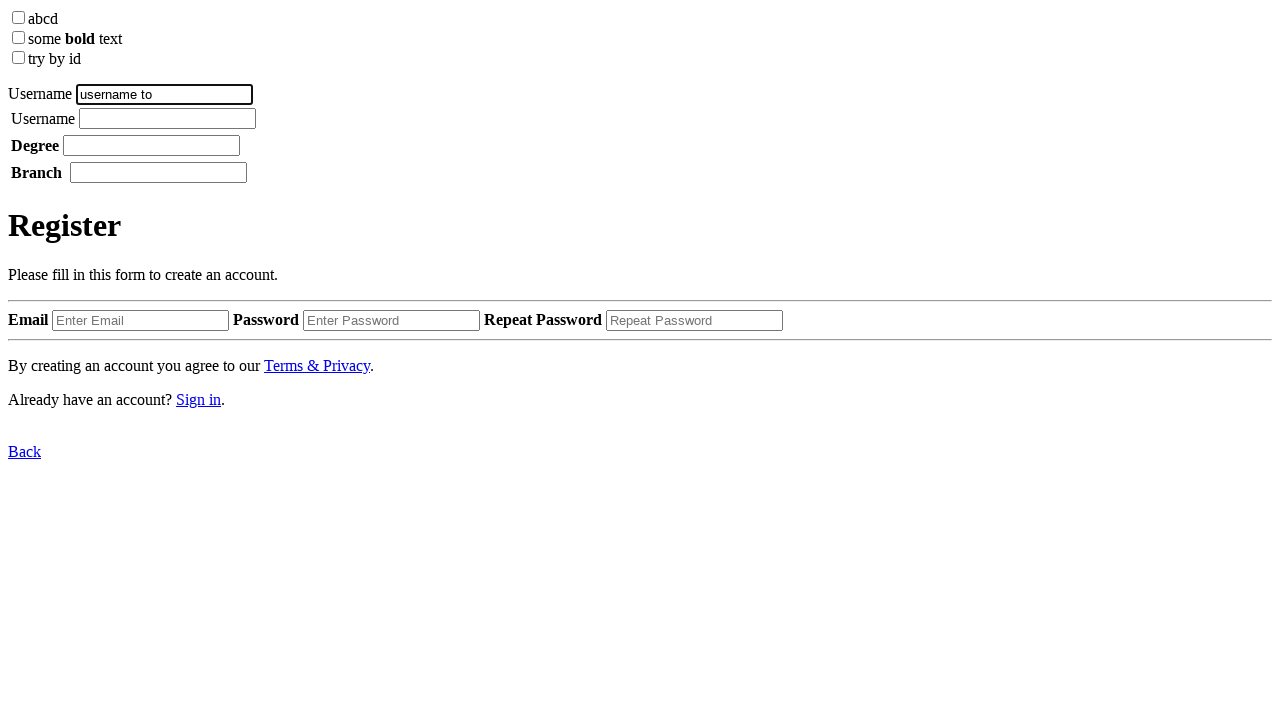